Tests that todo data persists after page reload

Starting URL: https://demo.playwright.dev/todomvc

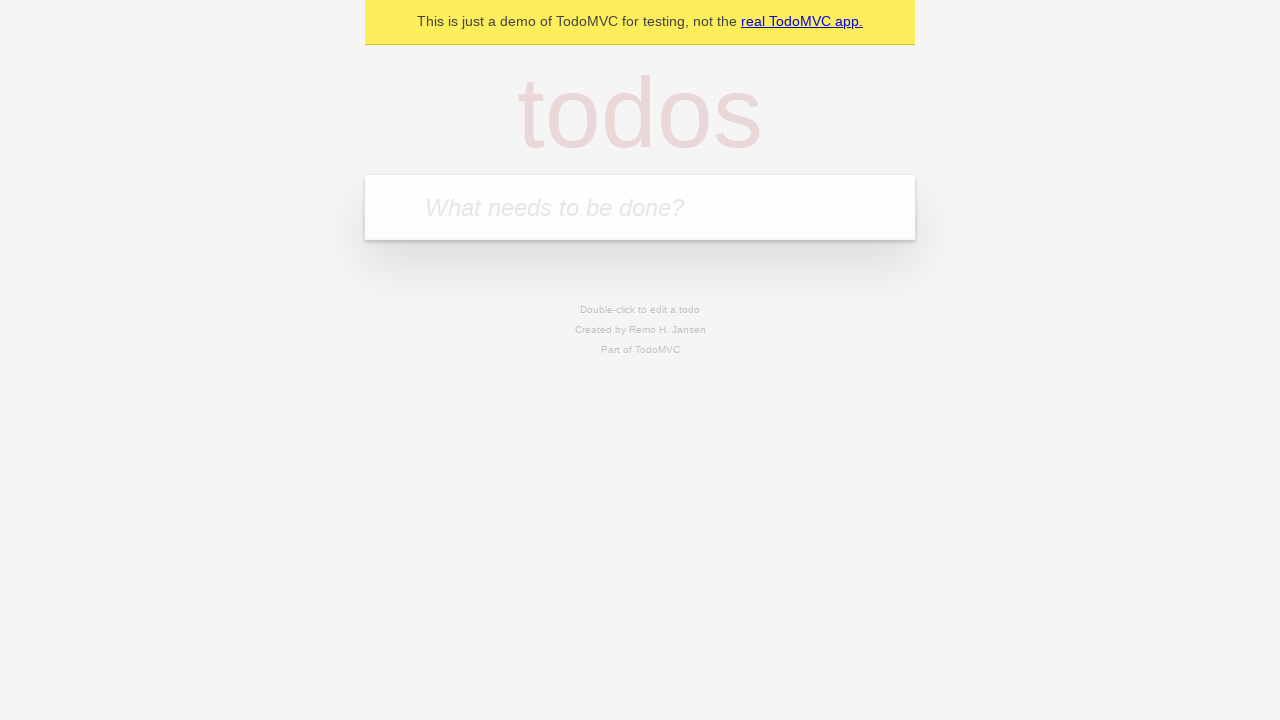

Filled todo input with 'buy some cheese' on internal:attr=[placeholder="What needs to be done?"i]
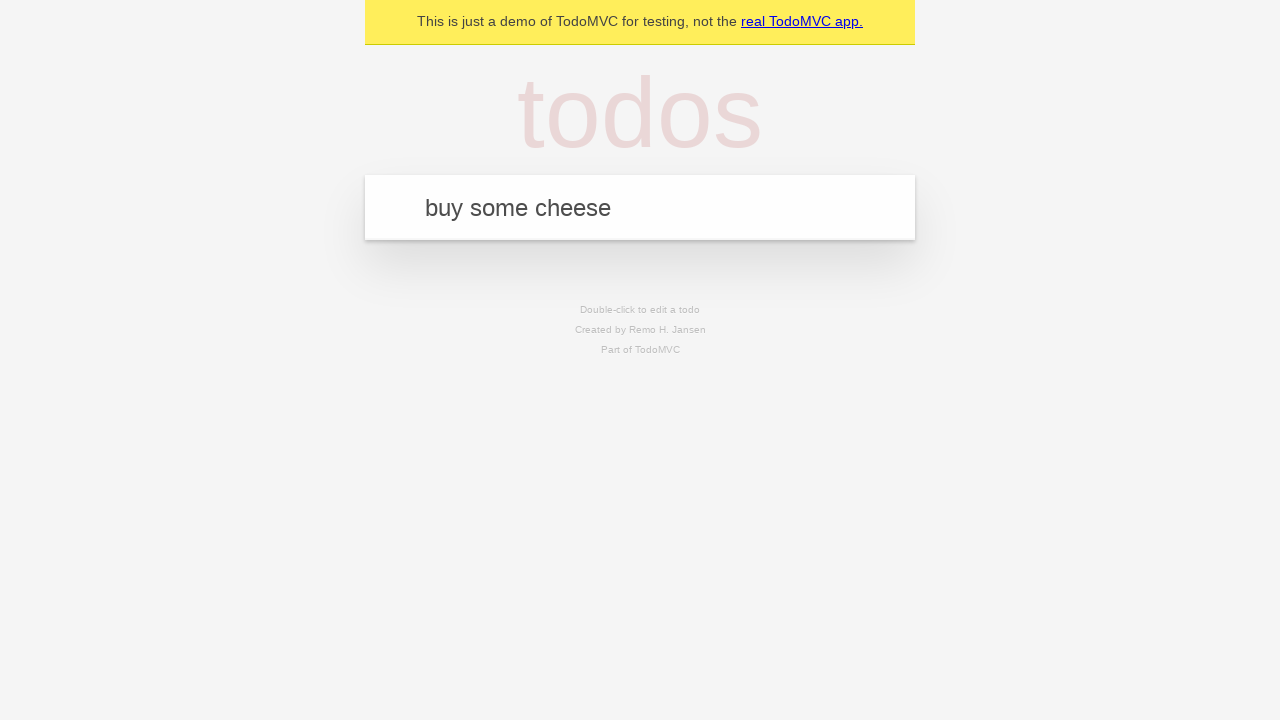

Pressed Enter to create todo 'buy some cheese' on internal:attr=[placeholder="What needs to be done?"i]
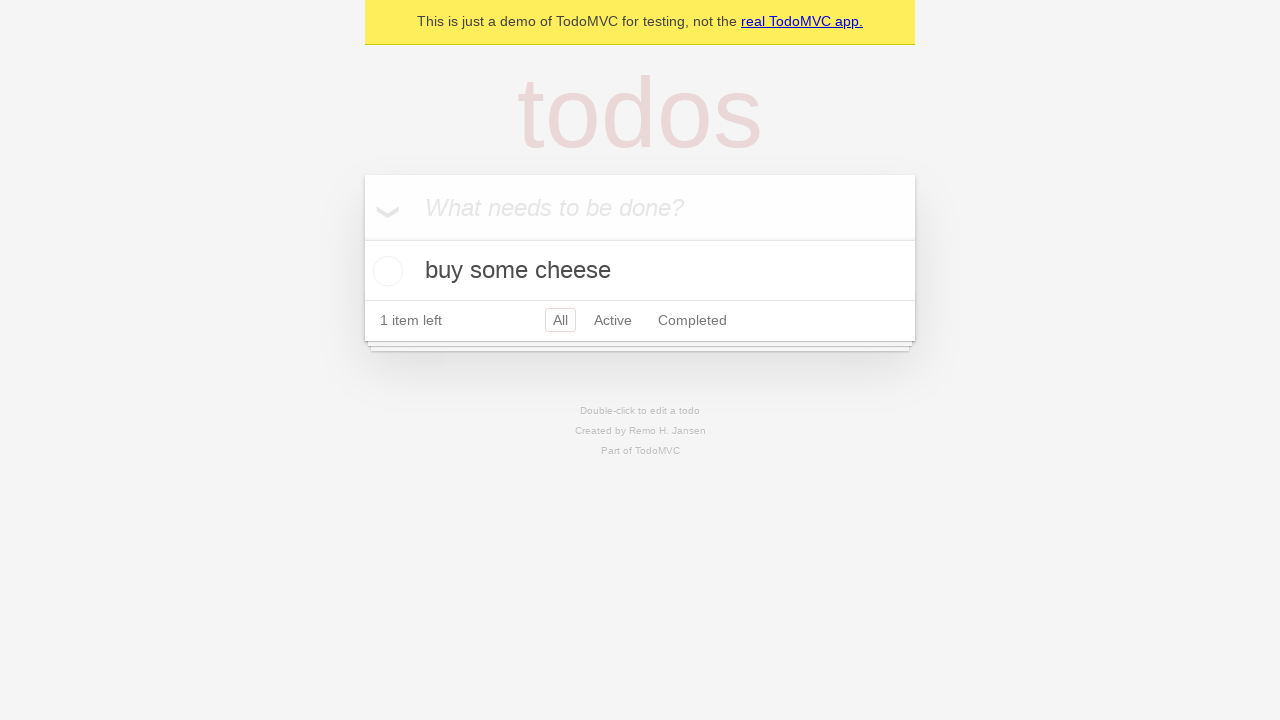

Filled todo input with 'feed the cat' on internal:attr=[placeholder="What needs to be done?"i]
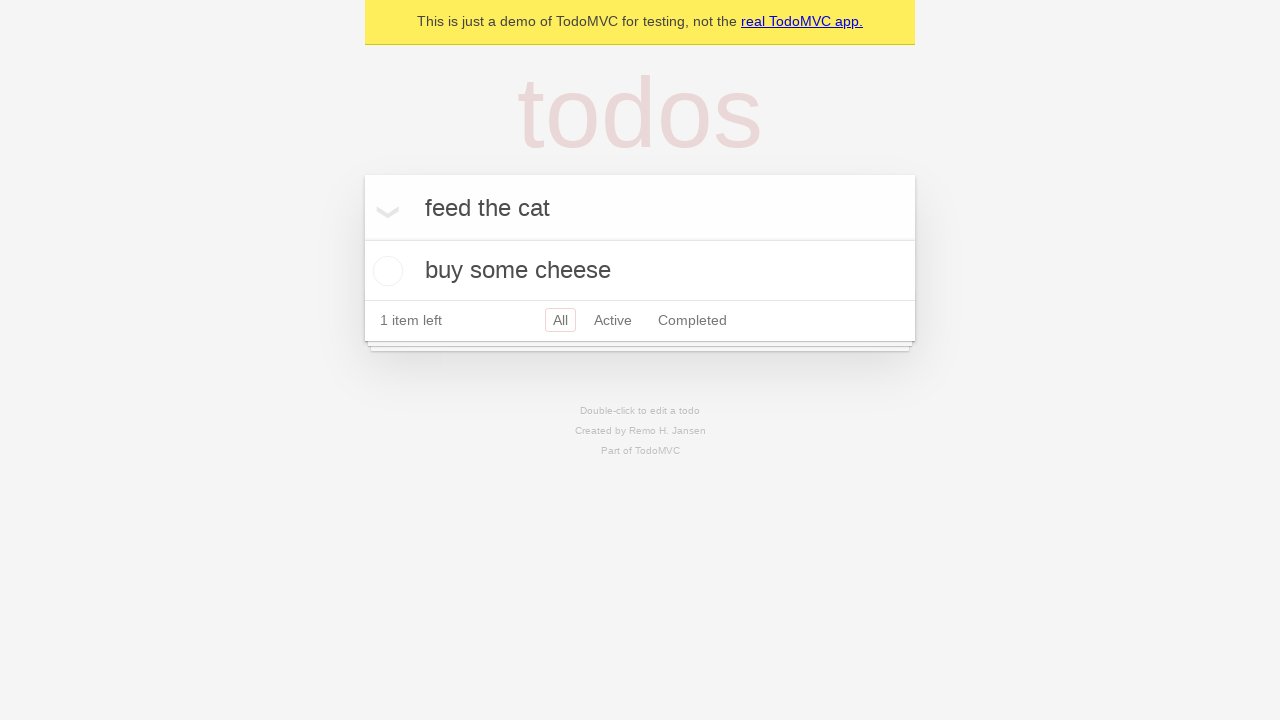

Pressed Enter to create todo 'feed the cat' on internal:attr=[placeholder="What needs to be done?"i]
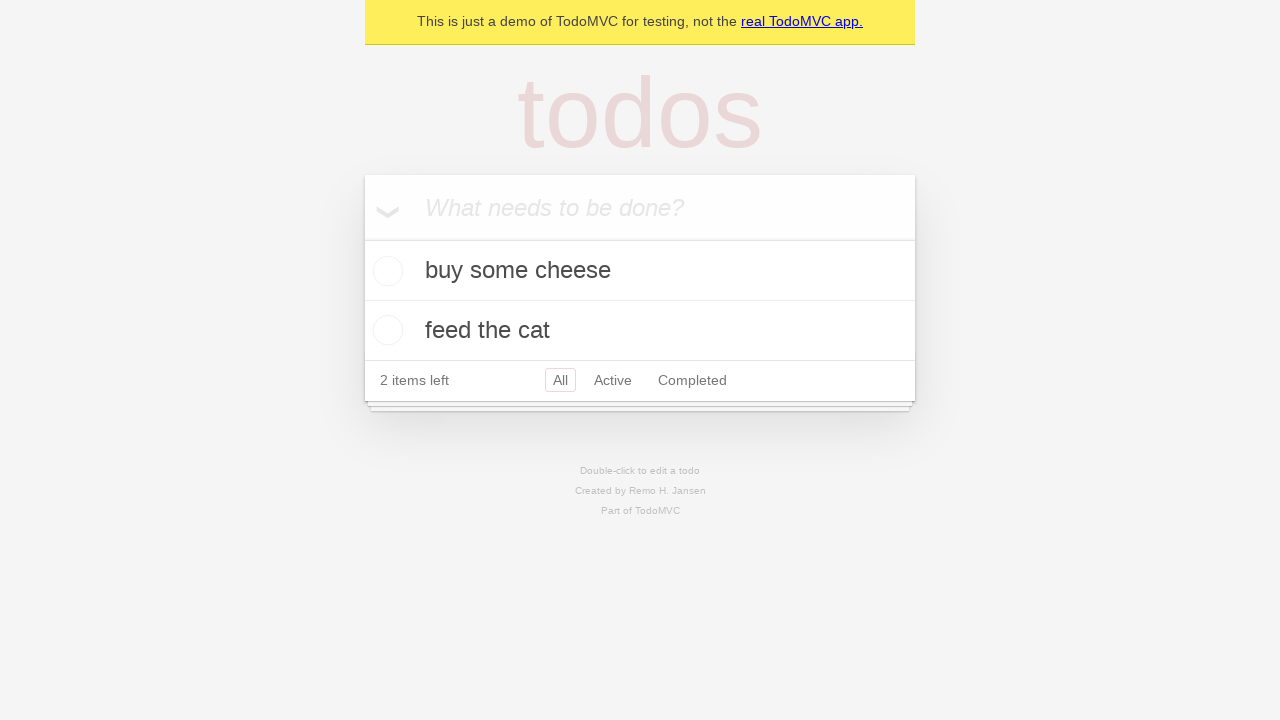

Located all todo items
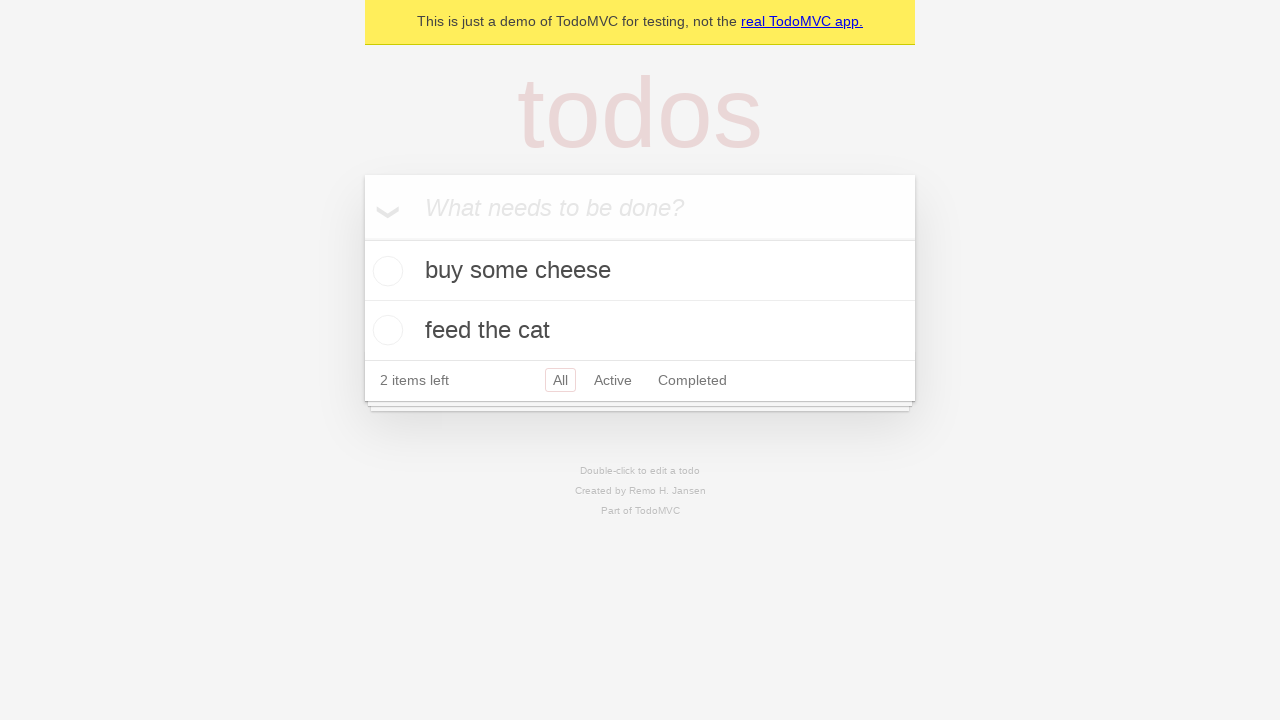

Located checkbox for first todo item
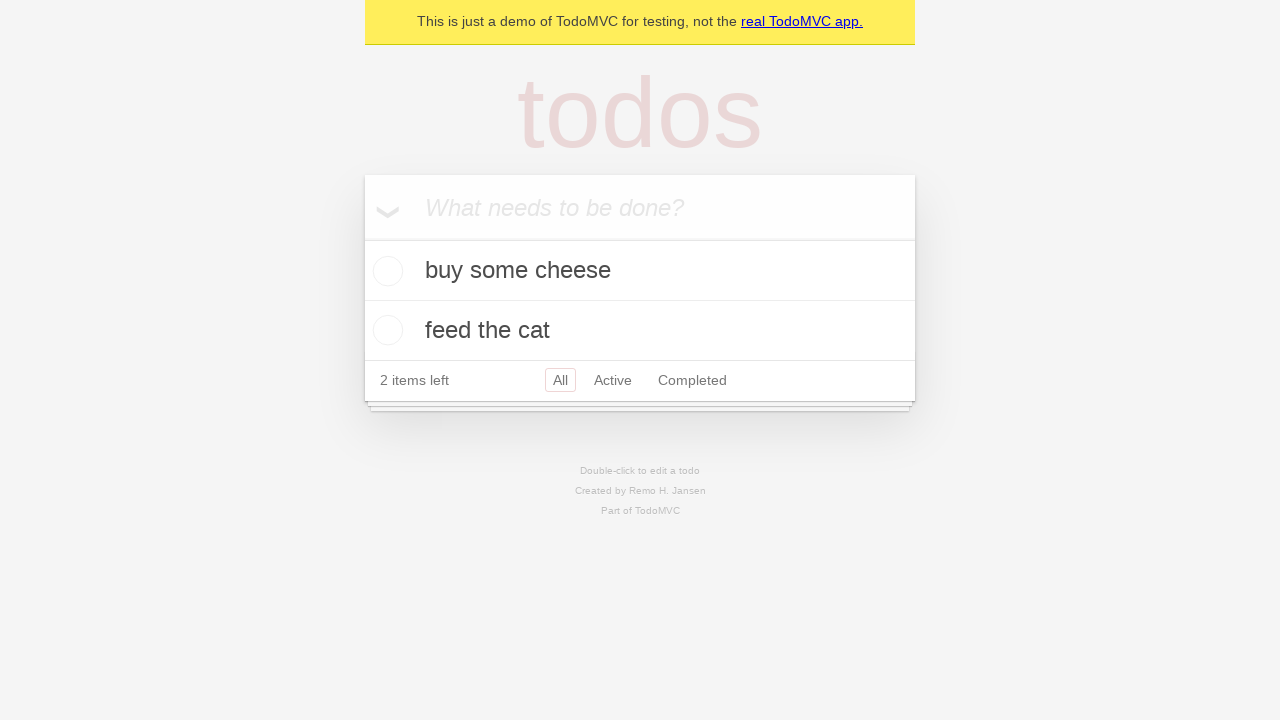

Checked first todo item 'buy some cheese' at (385, 271) on internal:testid=[data-testid="todo-item"s] >> nth=0 >> internal:role=checkbox
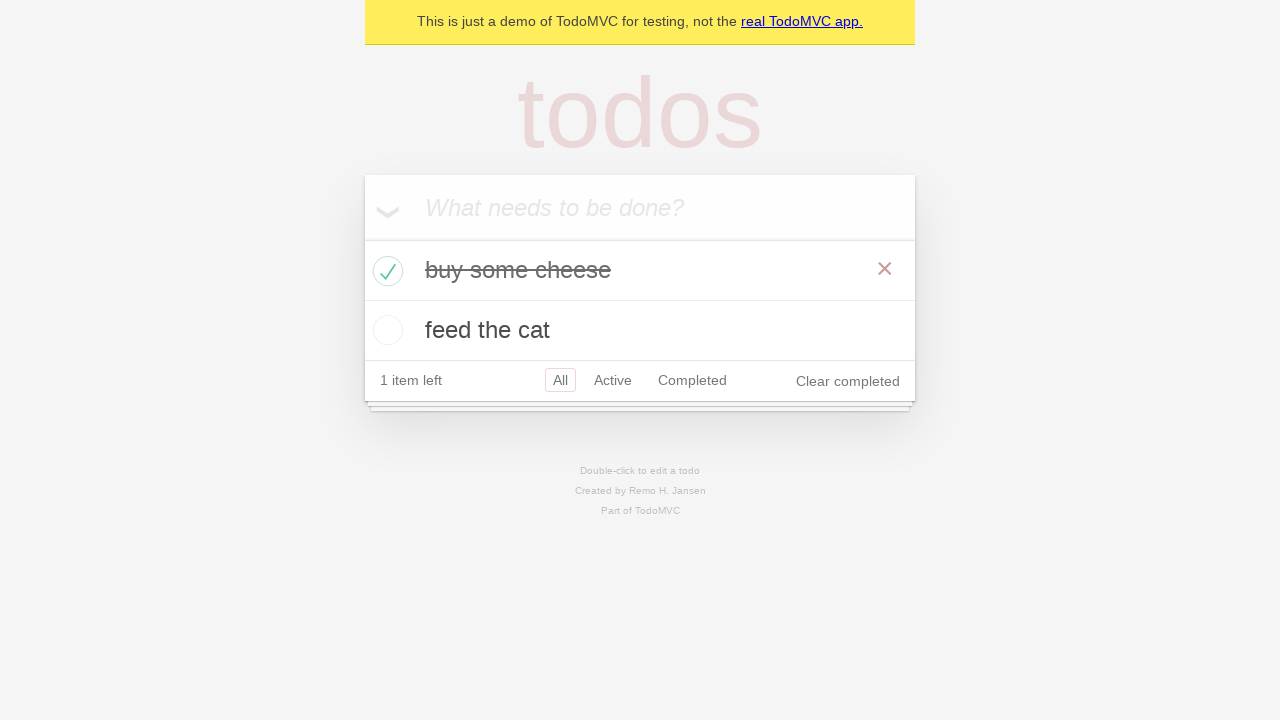

Reloaded page to test data persistence
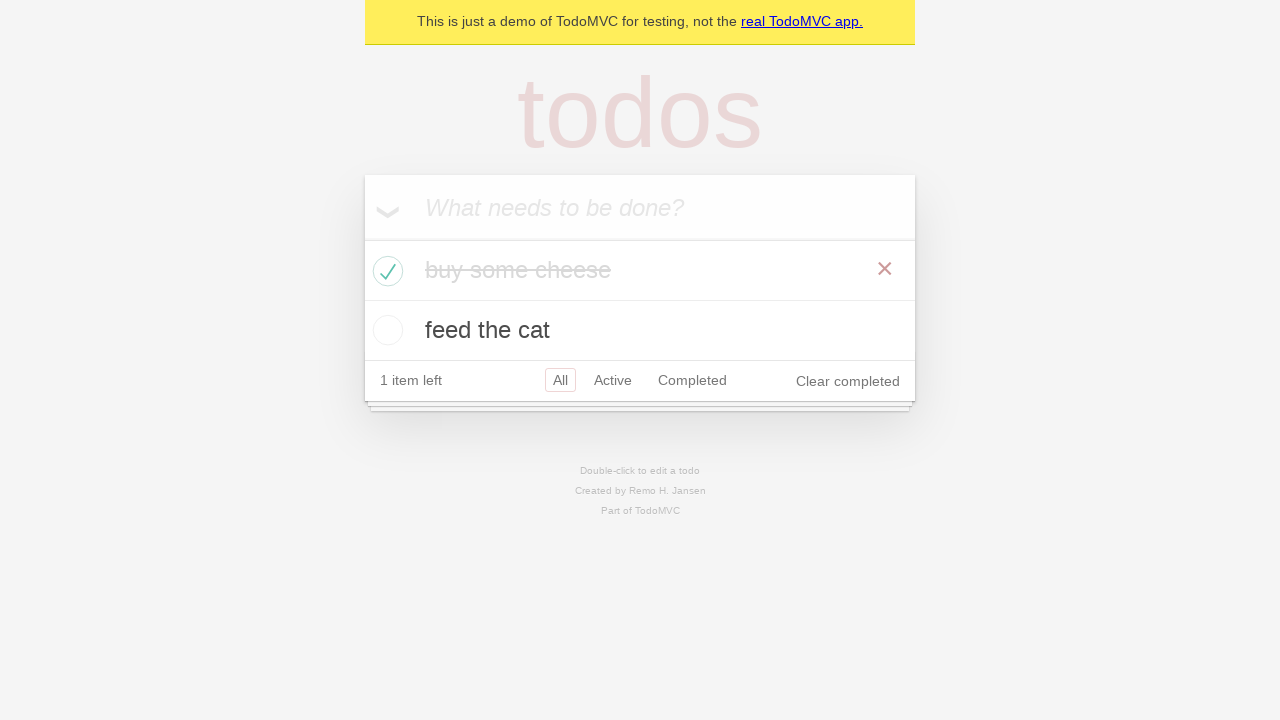

Waited for todo items to load after page reload
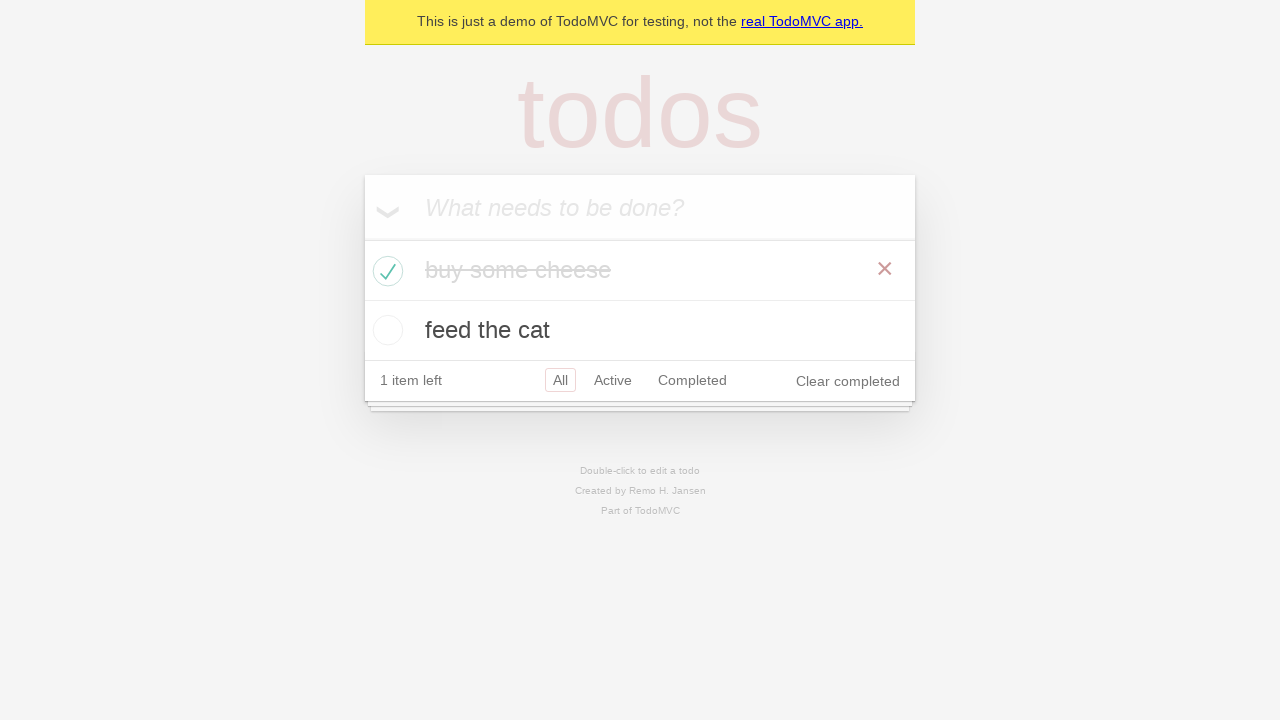

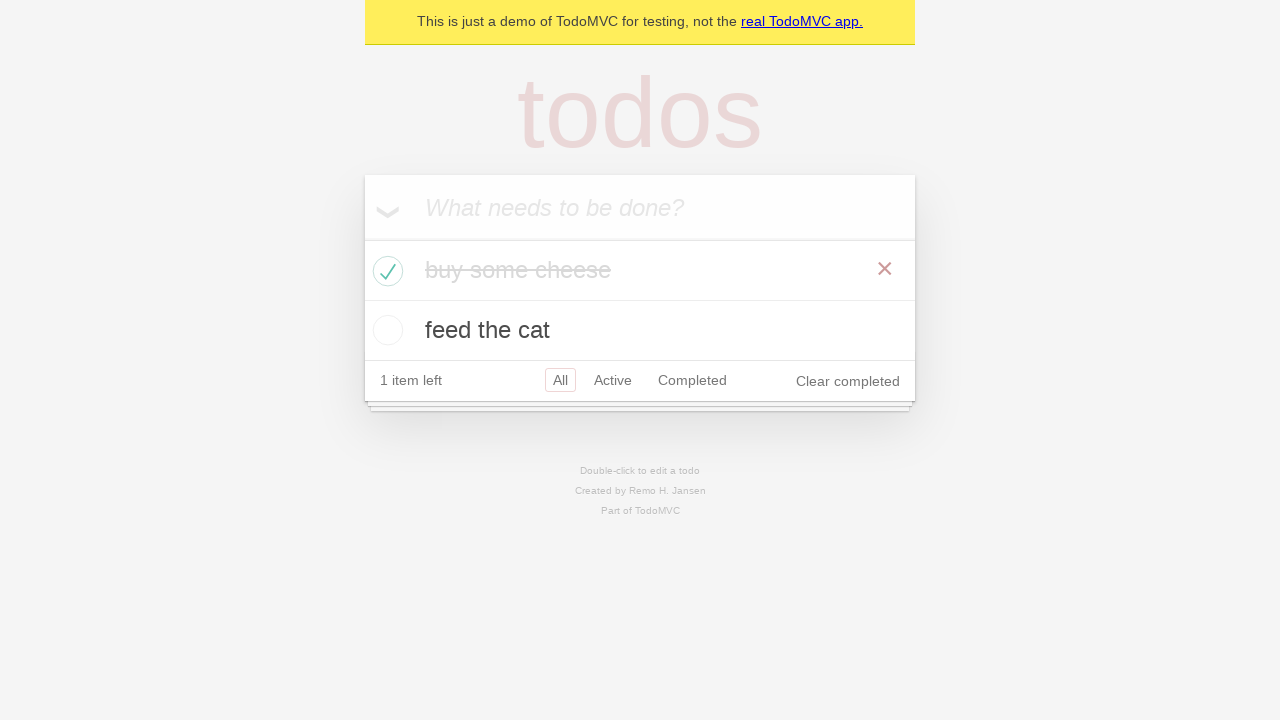